Finds all links within the footer section and retrieves their href attributes

Starting URL: http://qaclickacademy.com/practice.php

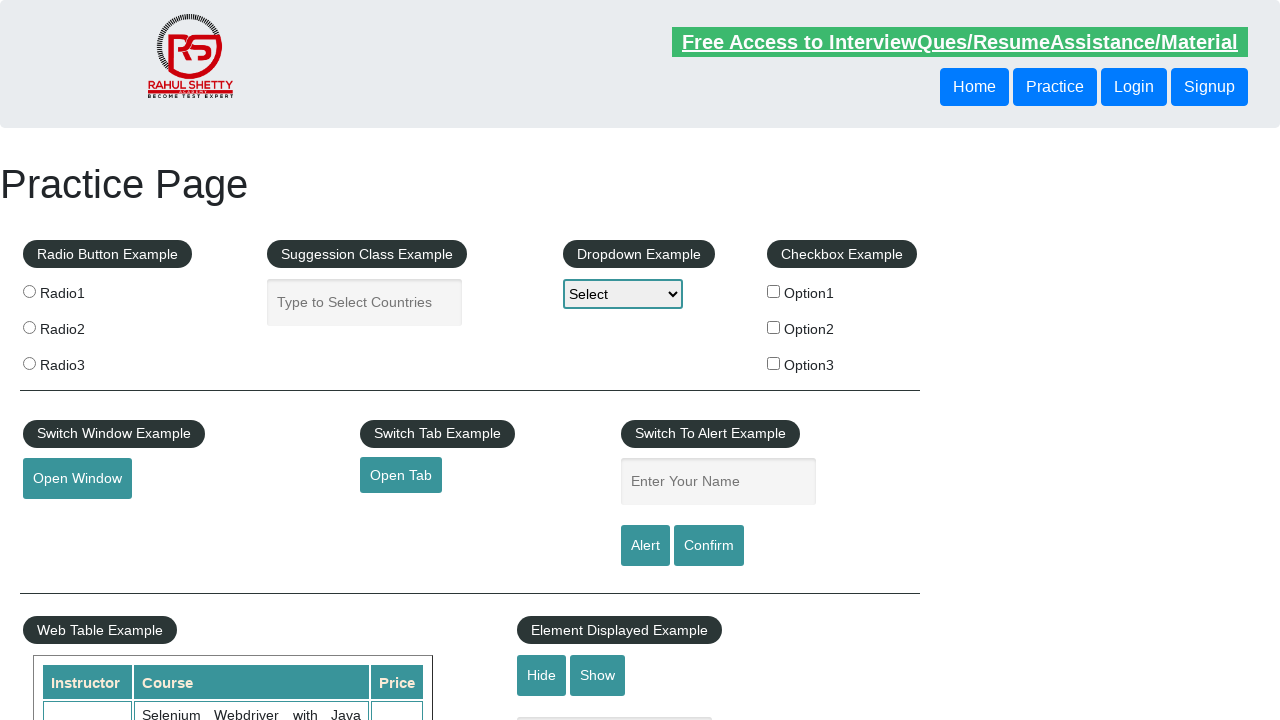

Navigated to http://qaclickacademy.com/practice.php
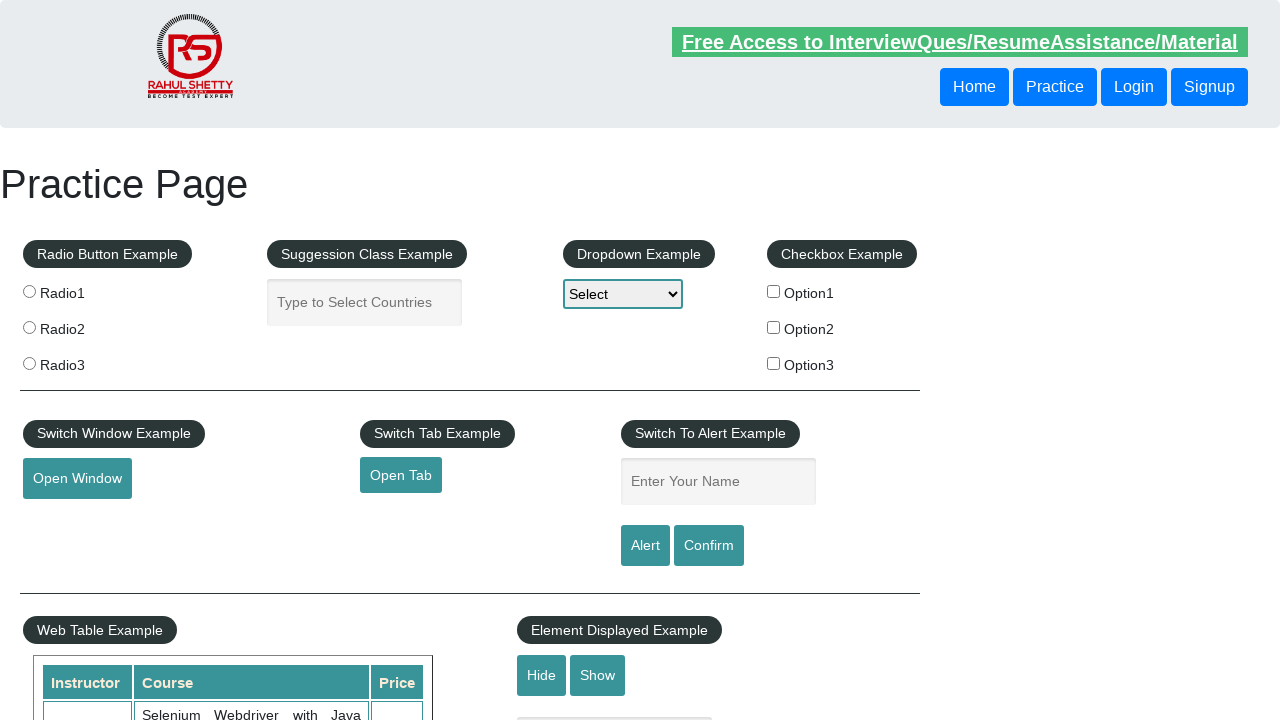

Located footer element with id 'gf-BIG'
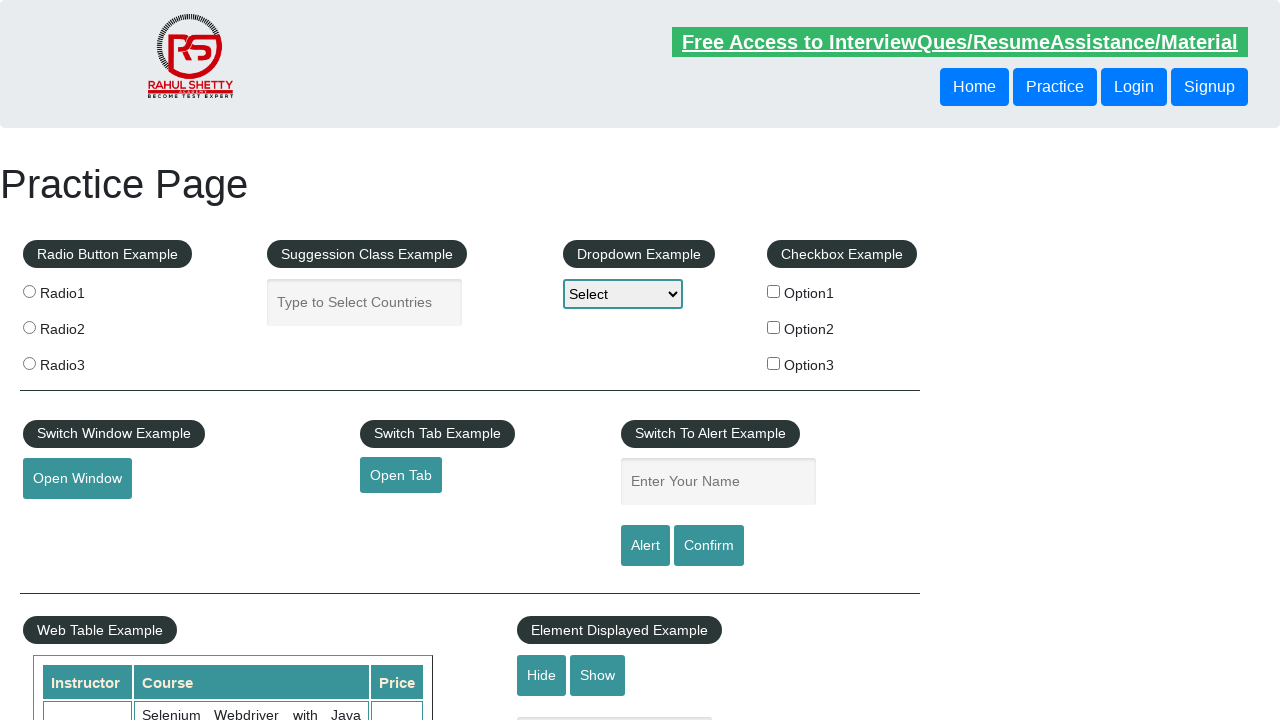

Found all links within the footer section
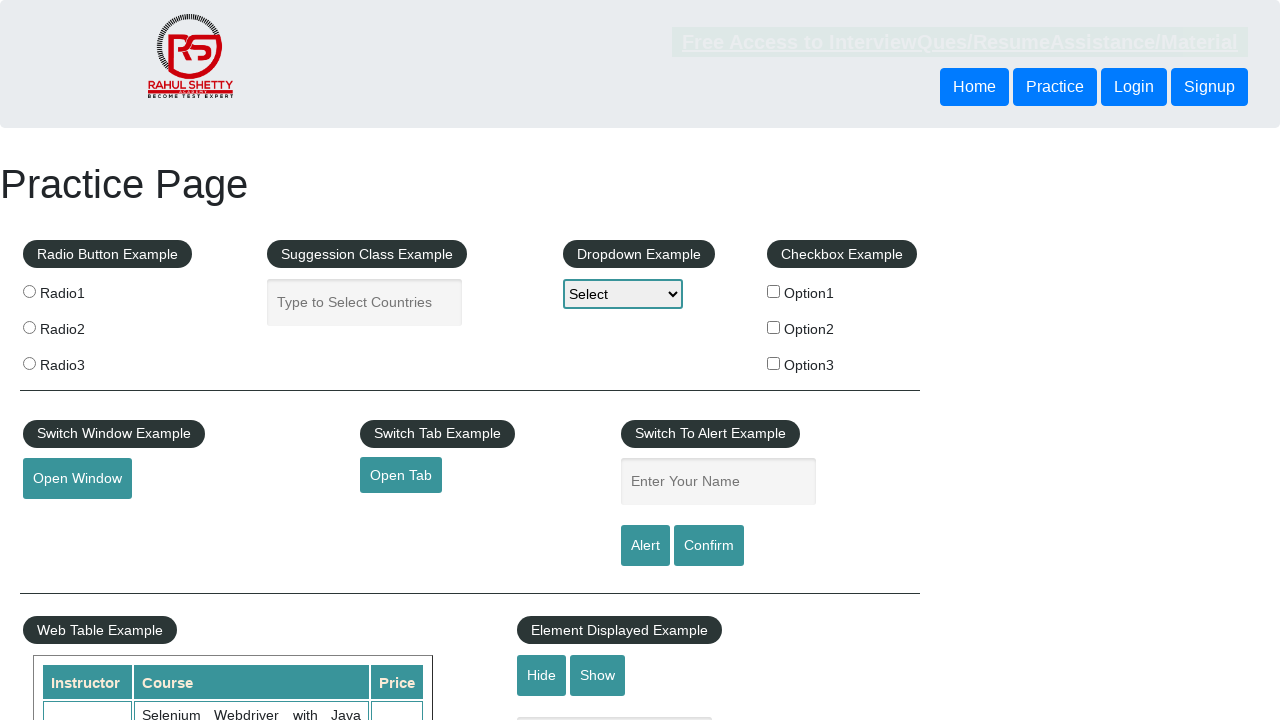

Retrieved href attribute: #
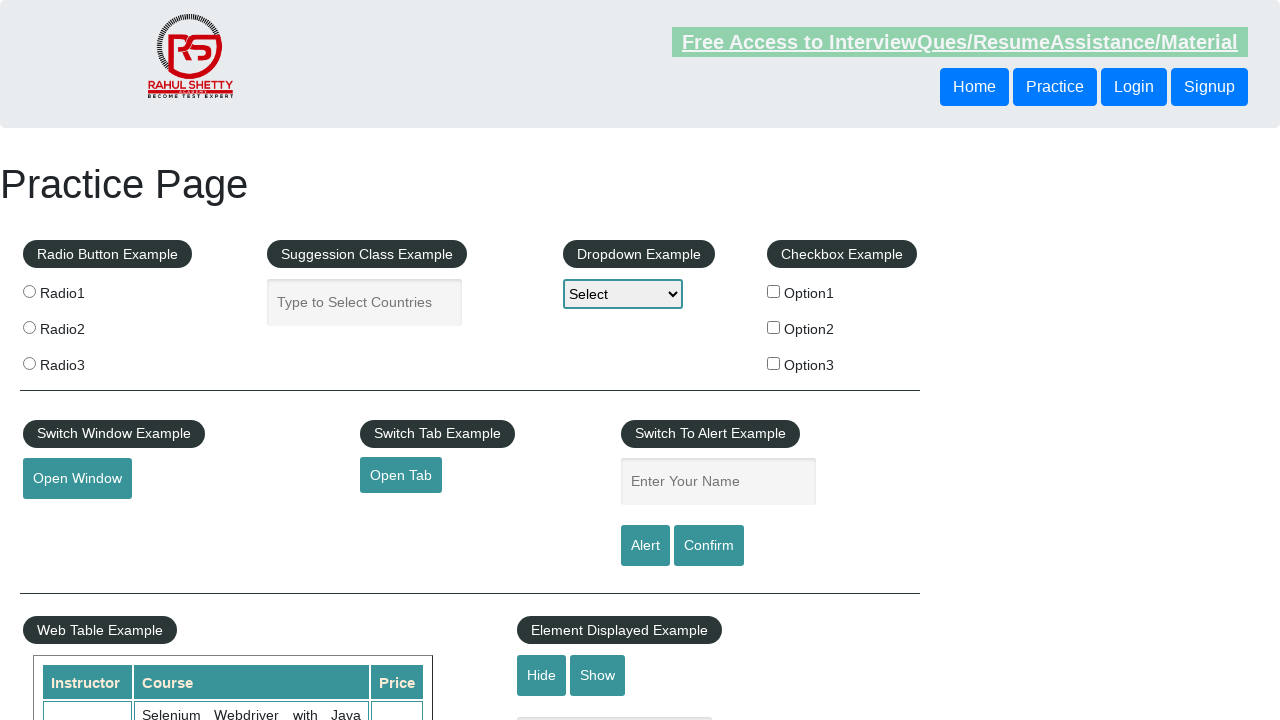

Retrieved href attribute: http://www.restapitutorial.com/
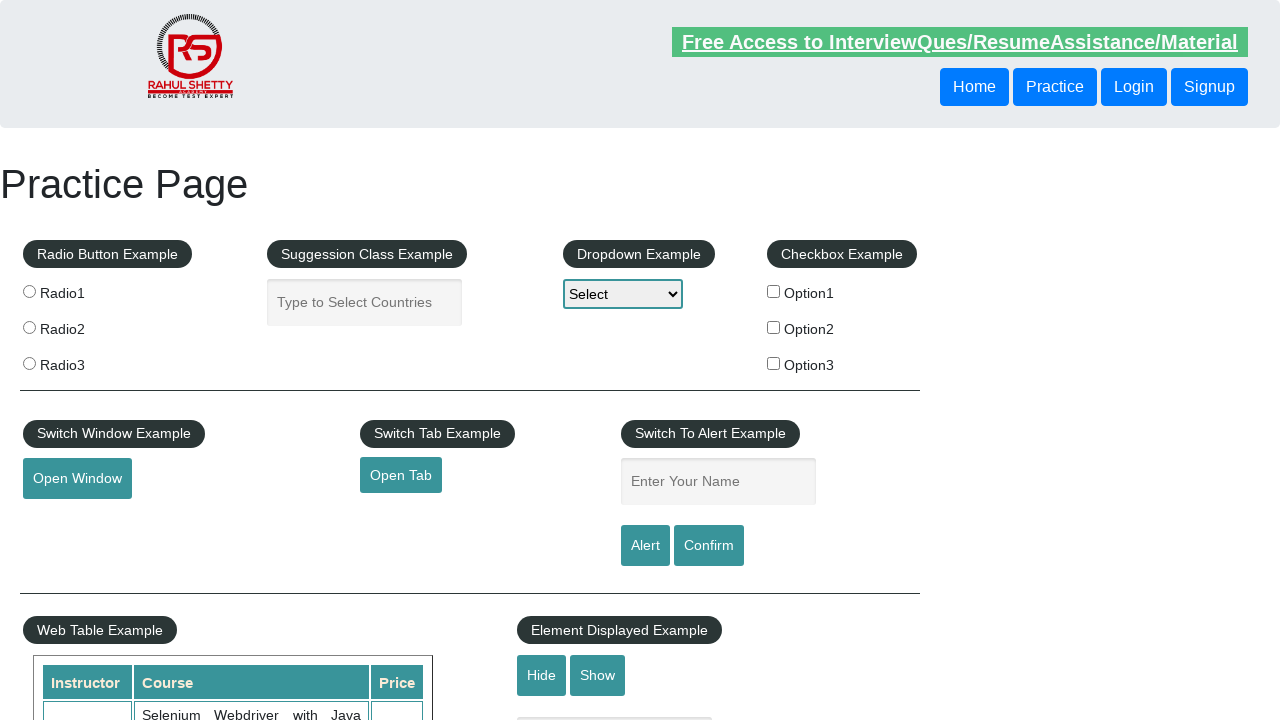

Retrieved href attribute: https://www.soapui.org/
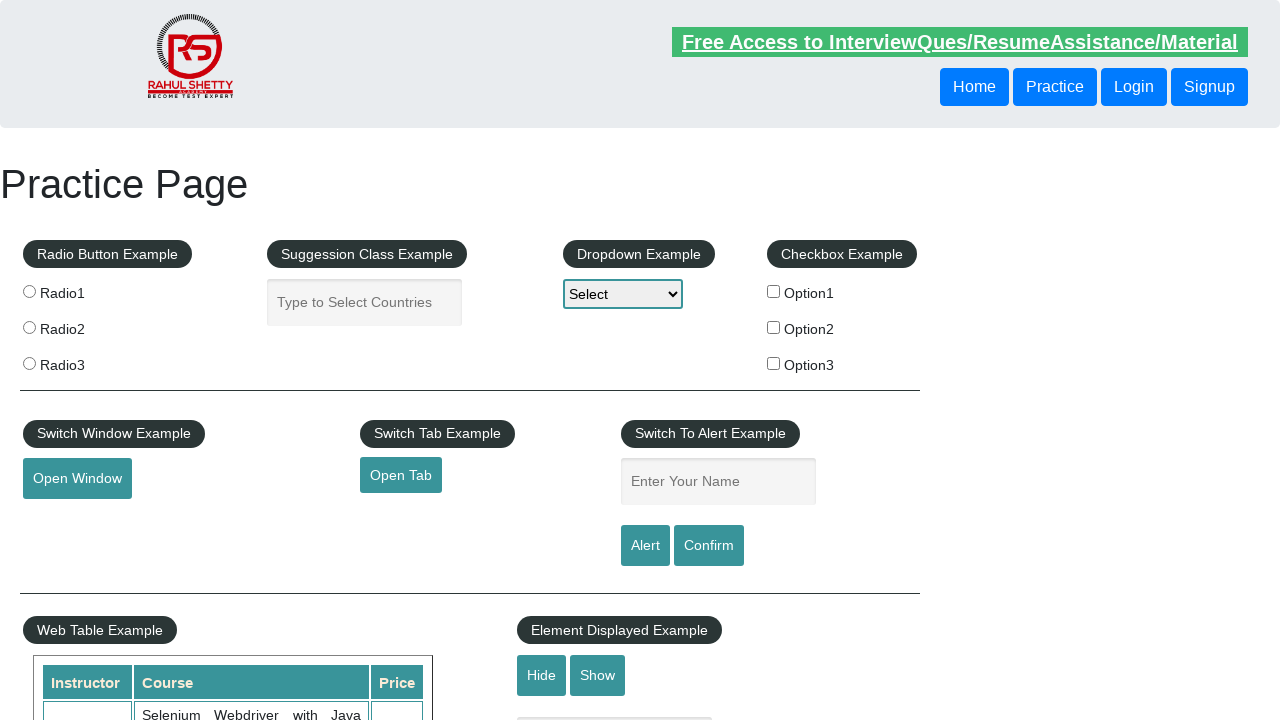

Retrieved href attribute: https://courses.rahulshettyacademy.com/p/appium-tutorial
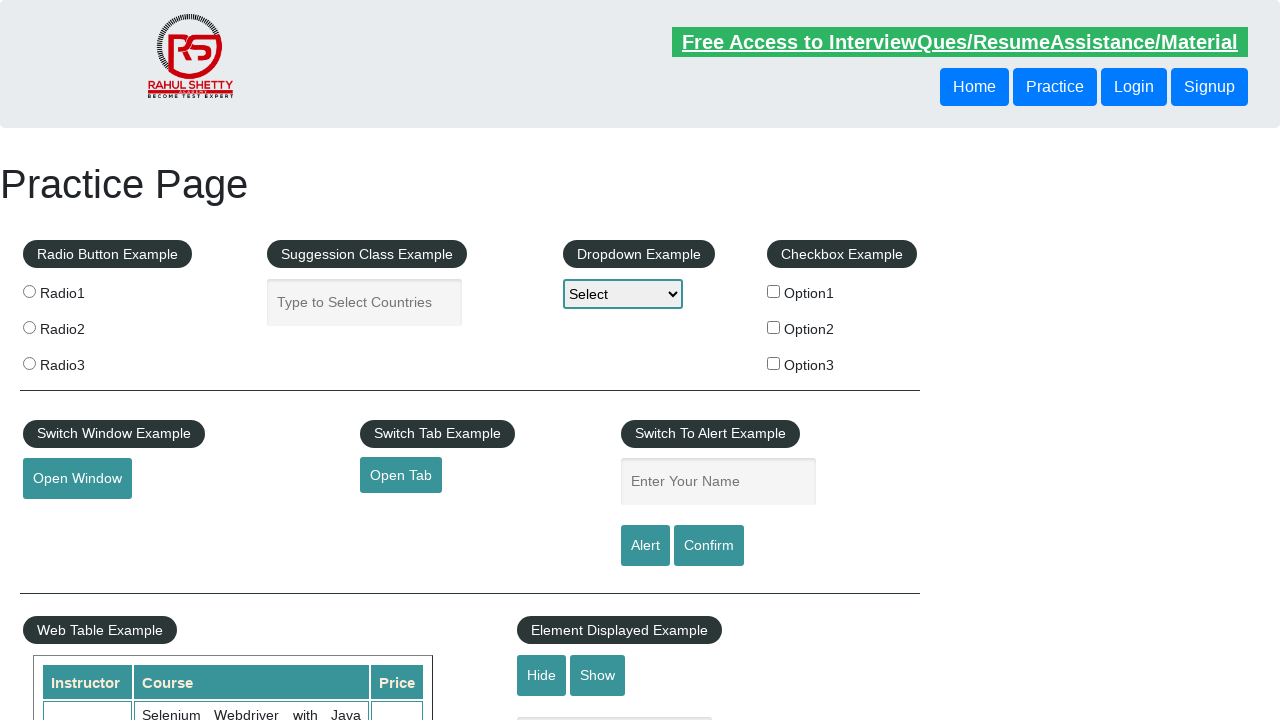

Retrieved href attribute: https://jmeter.apache.org/
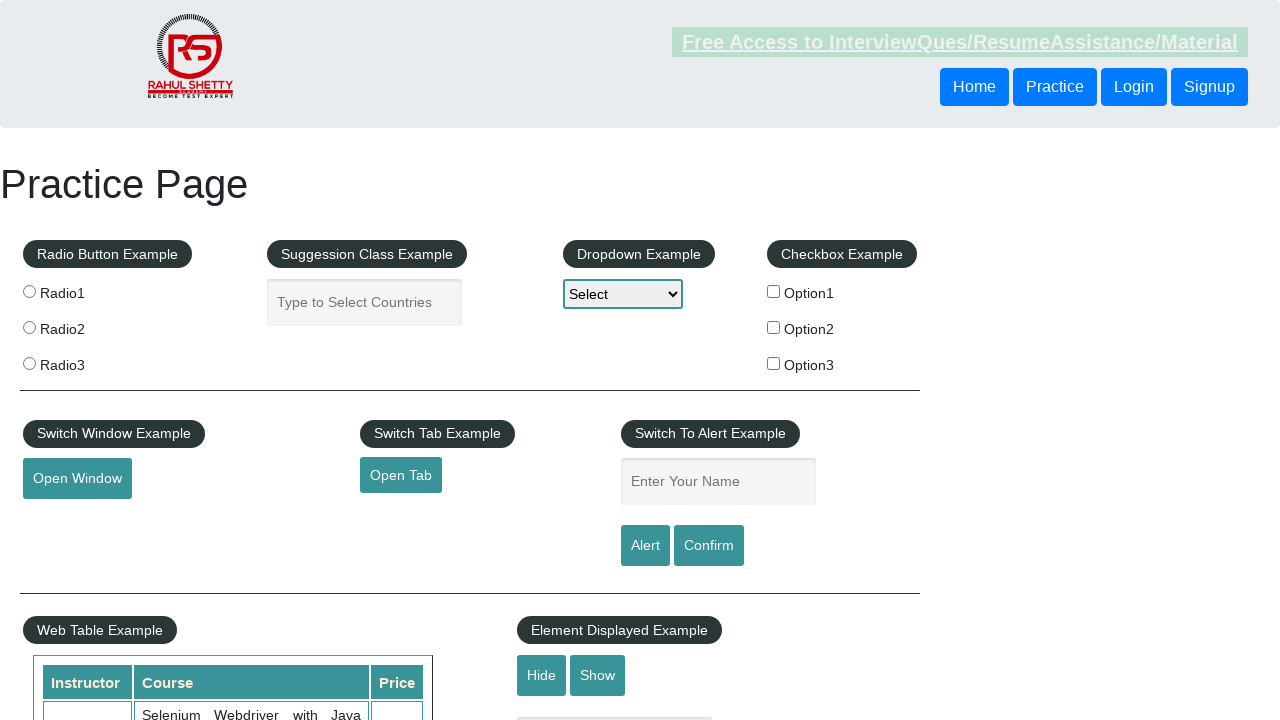

Retrieved href attribute: #
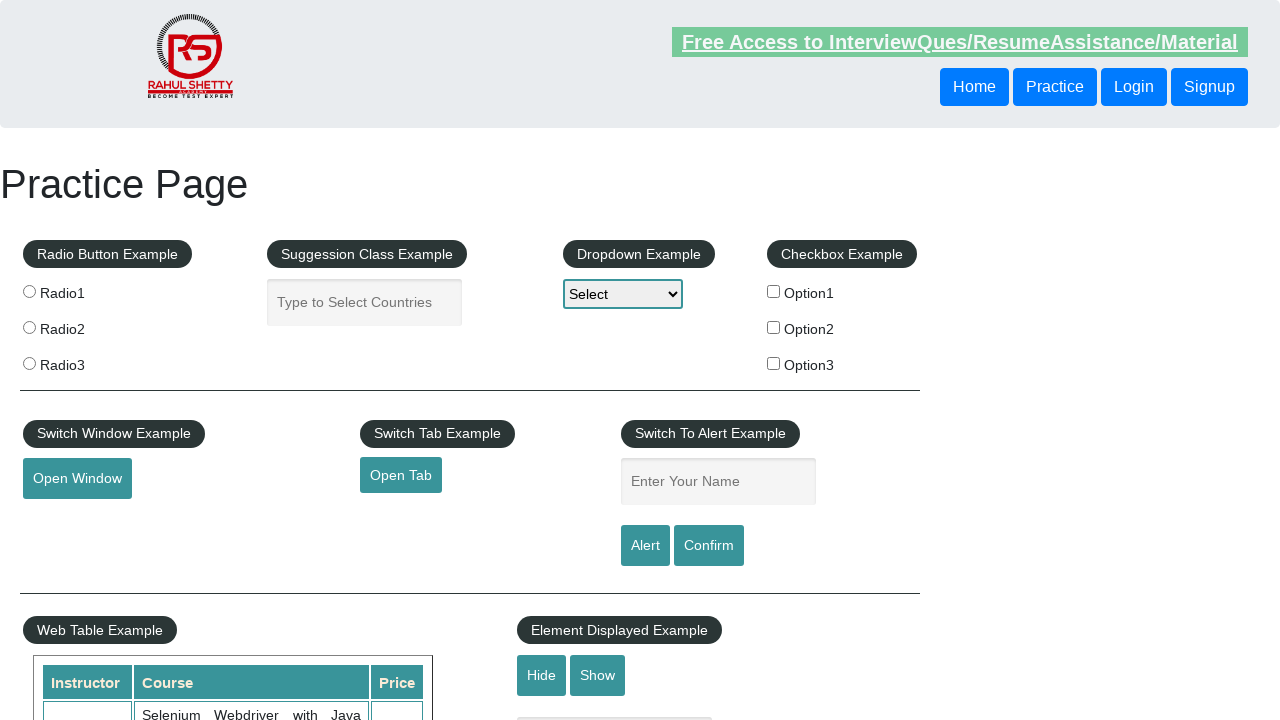

Retrieved href attribute: https://rahulshettyacademy.com/brokenlink
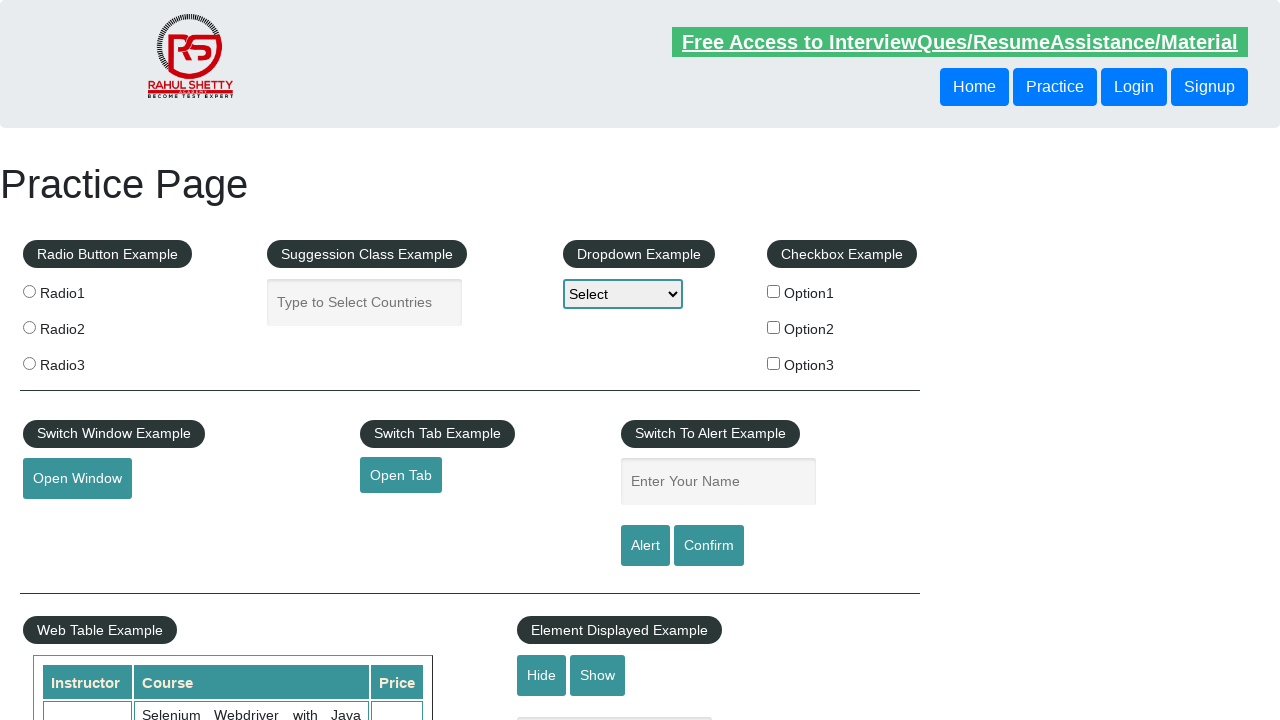

Retrieved href attribute: #
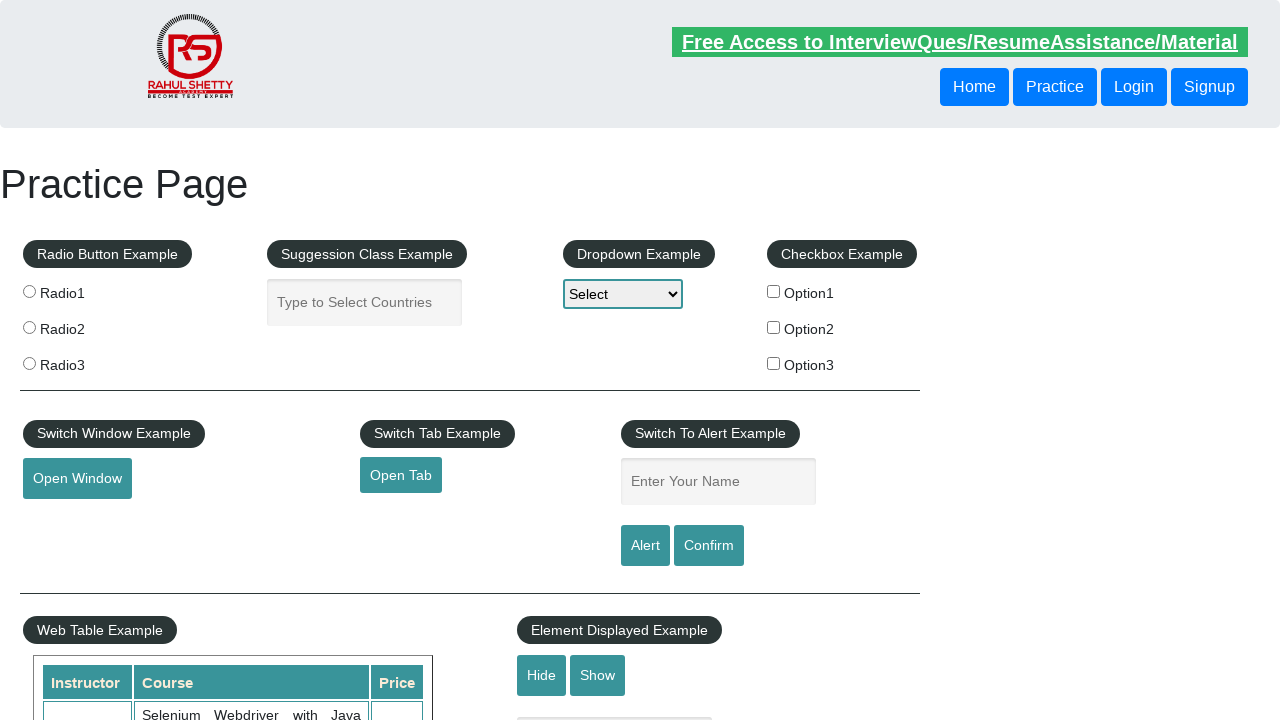

Retrieved href attribute: #
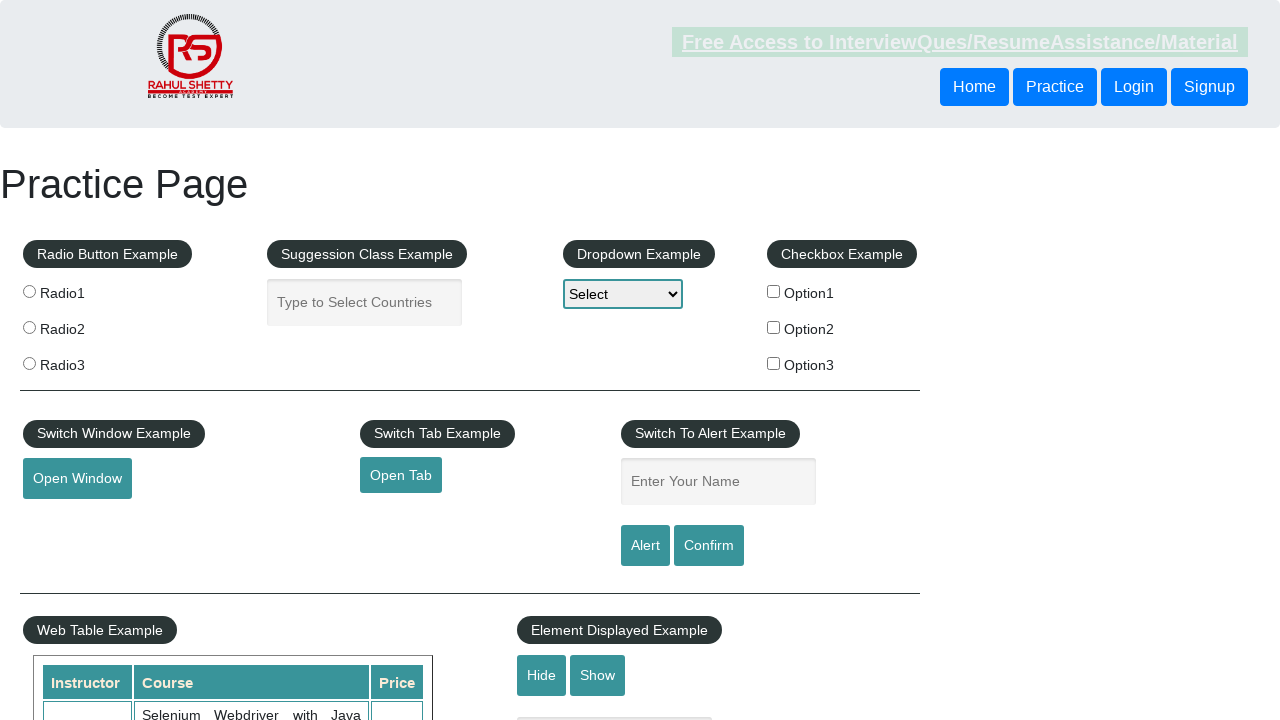

Retrieved href attribute: #
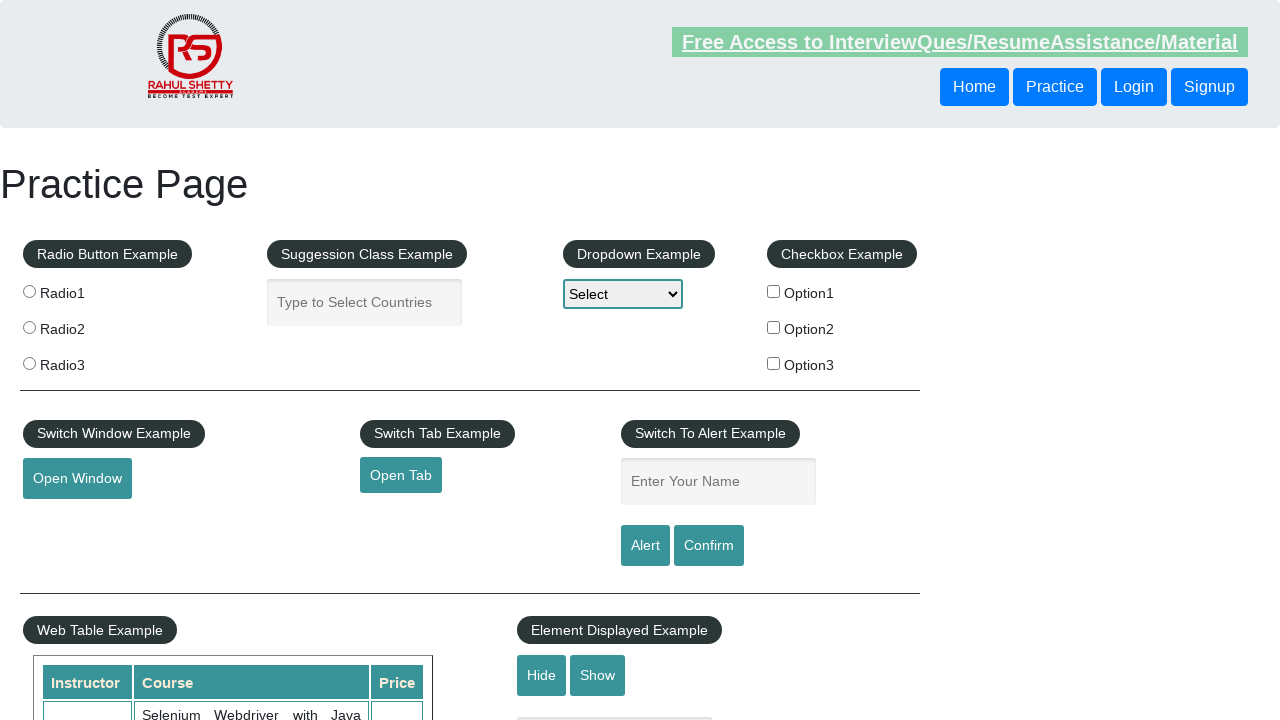

Retrieved href attribute: #
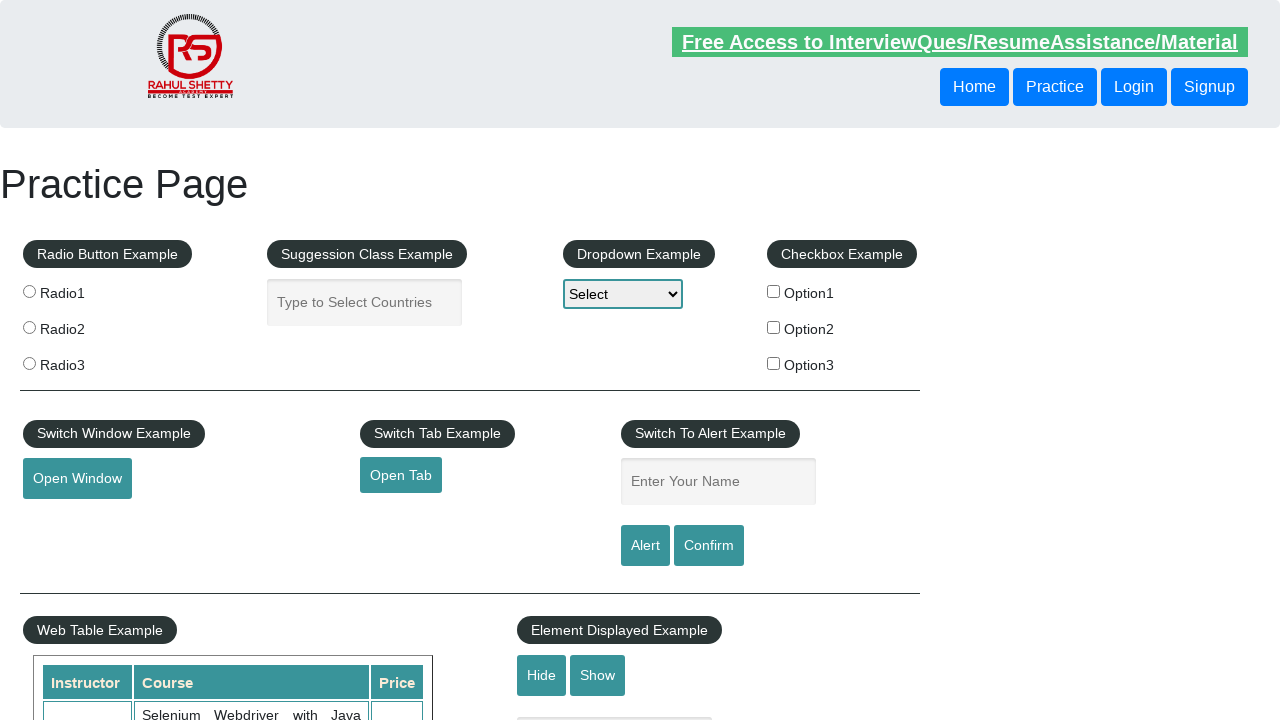

Retrieved href attribute: #
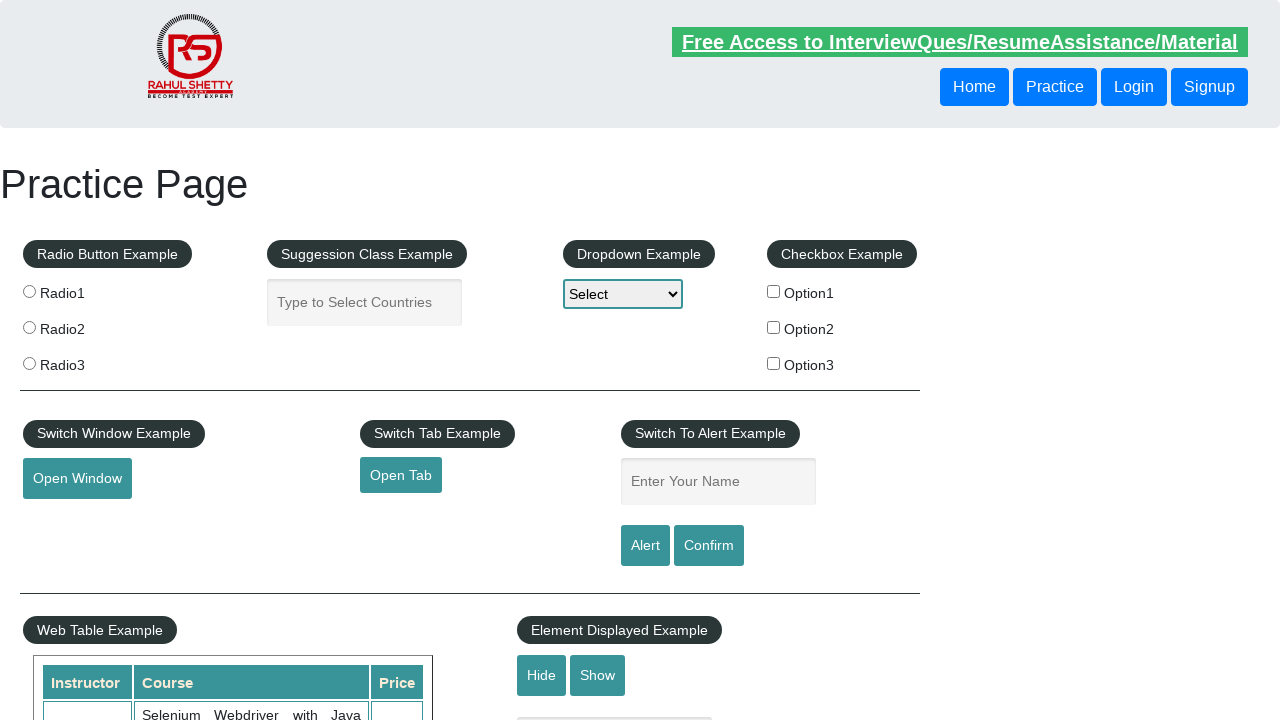

Retrieved href attribute: #
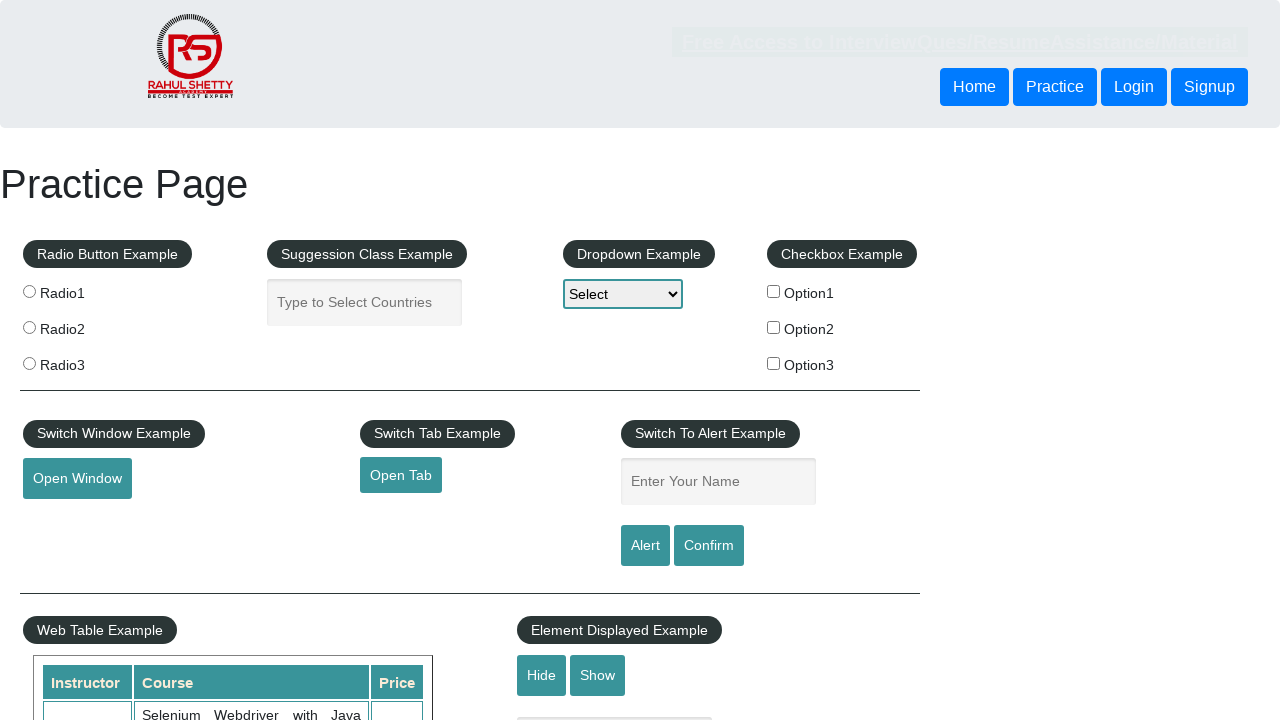

Retrieved href attribute: #
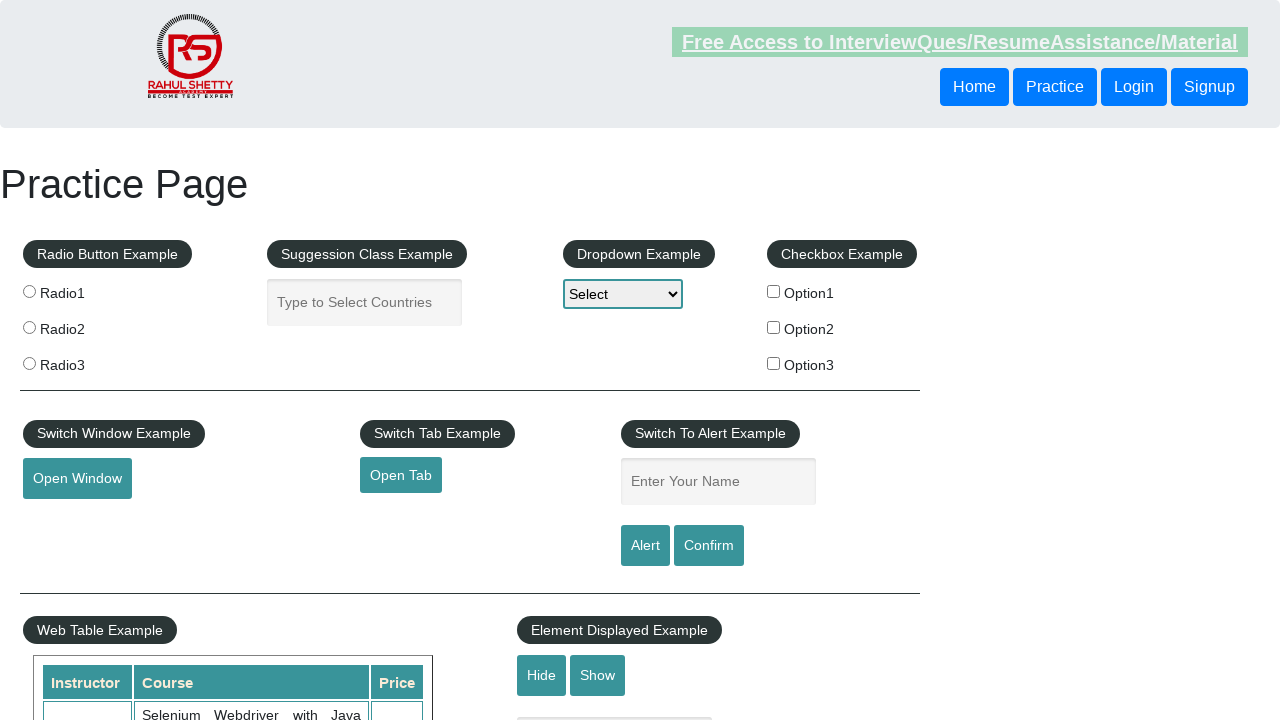

Retrieved href attribute: #
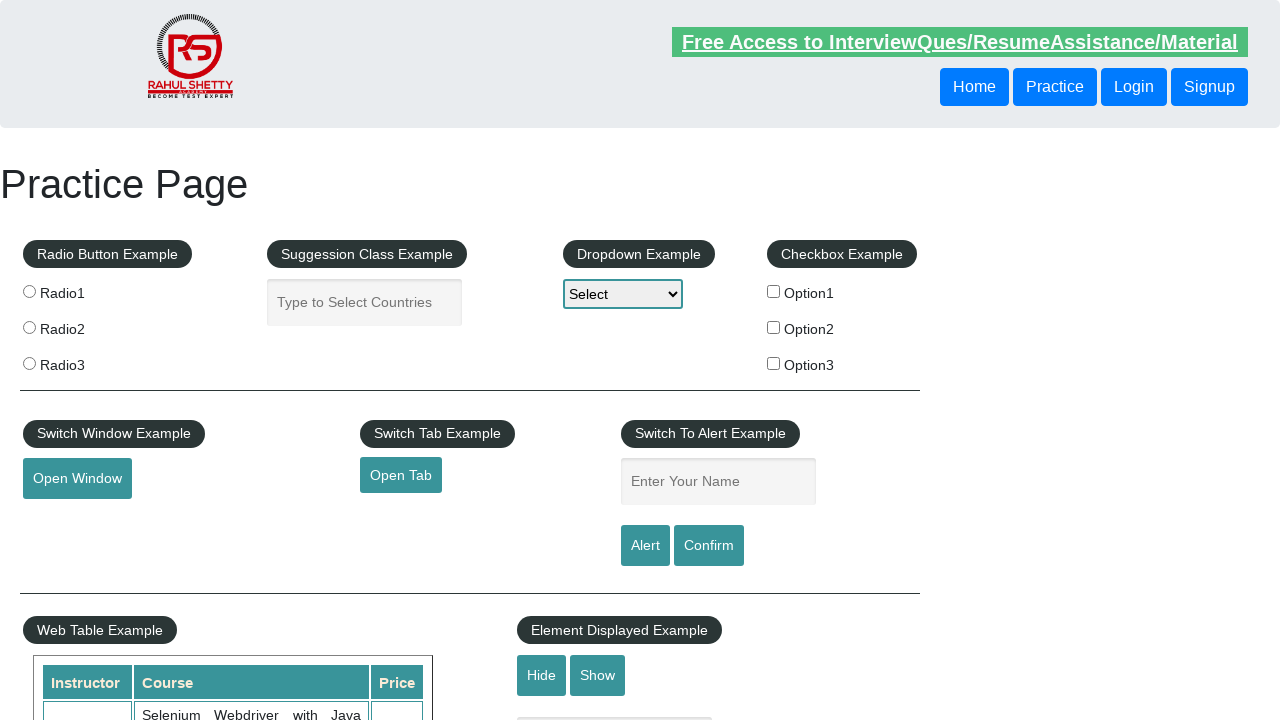

Retrieved href attribute: #
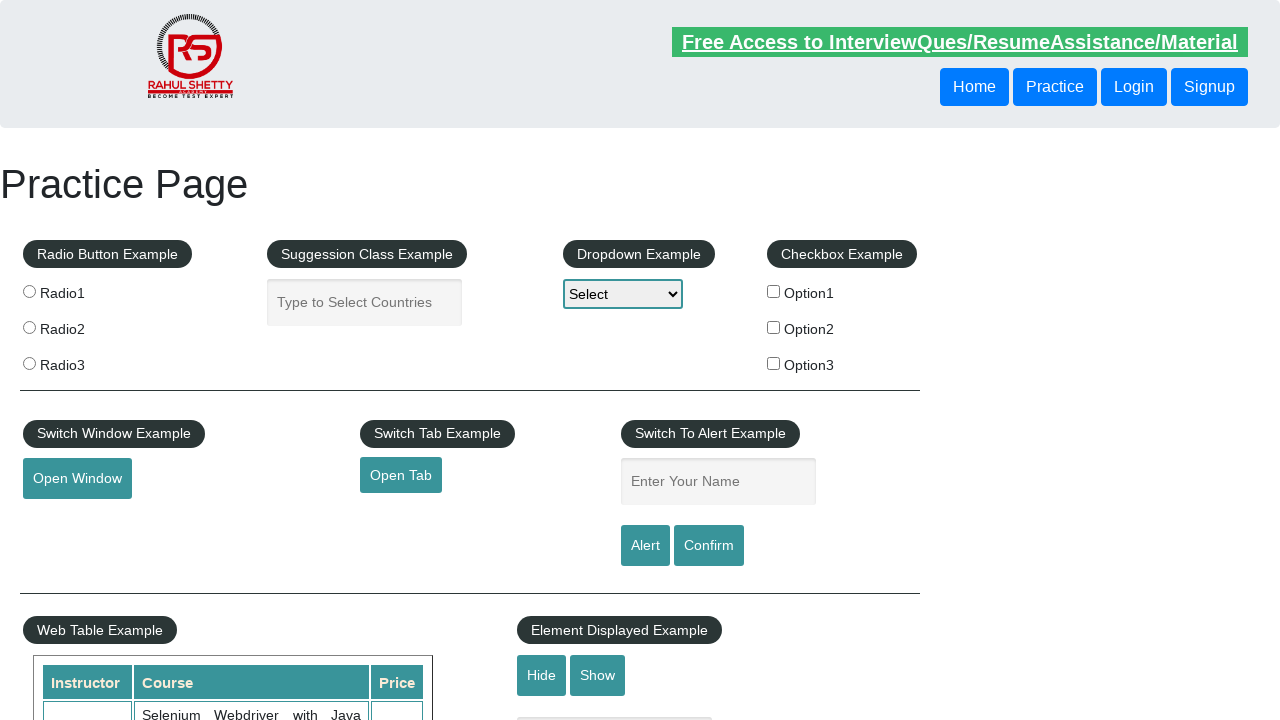

Retrieved href attribute: #
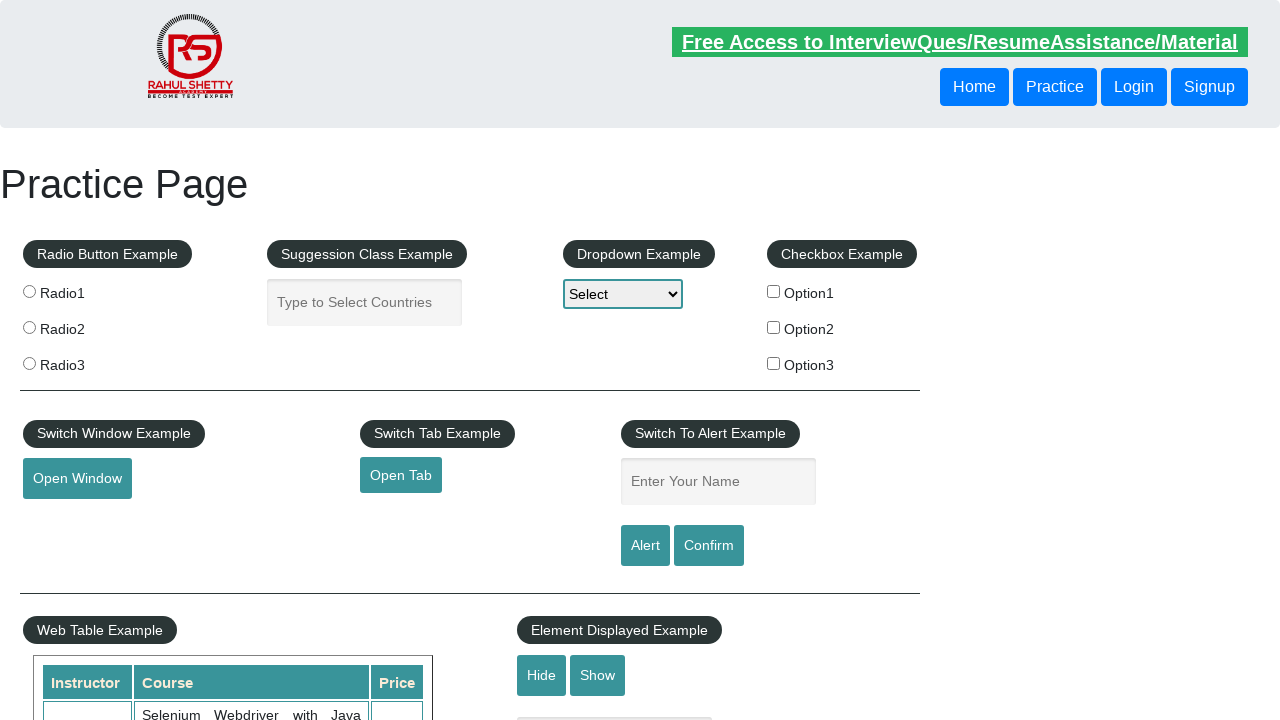

Retrieved href attribute: #
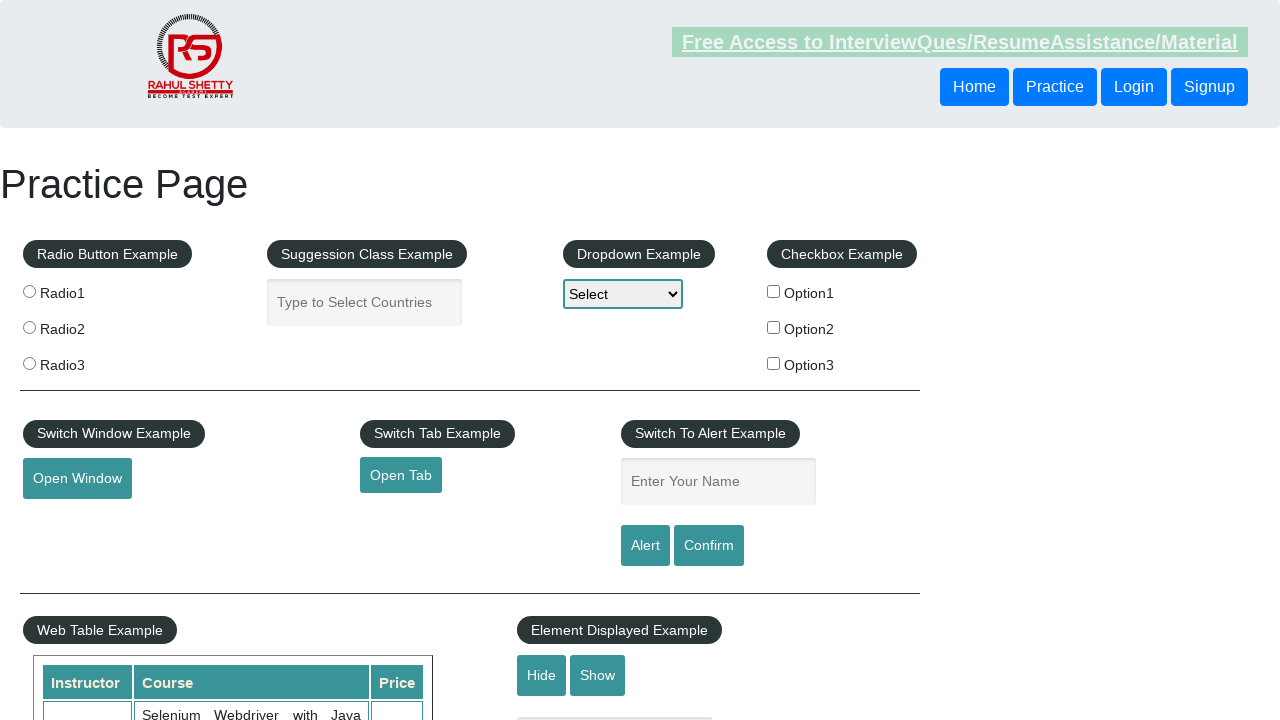

Retrieved href attribute: #
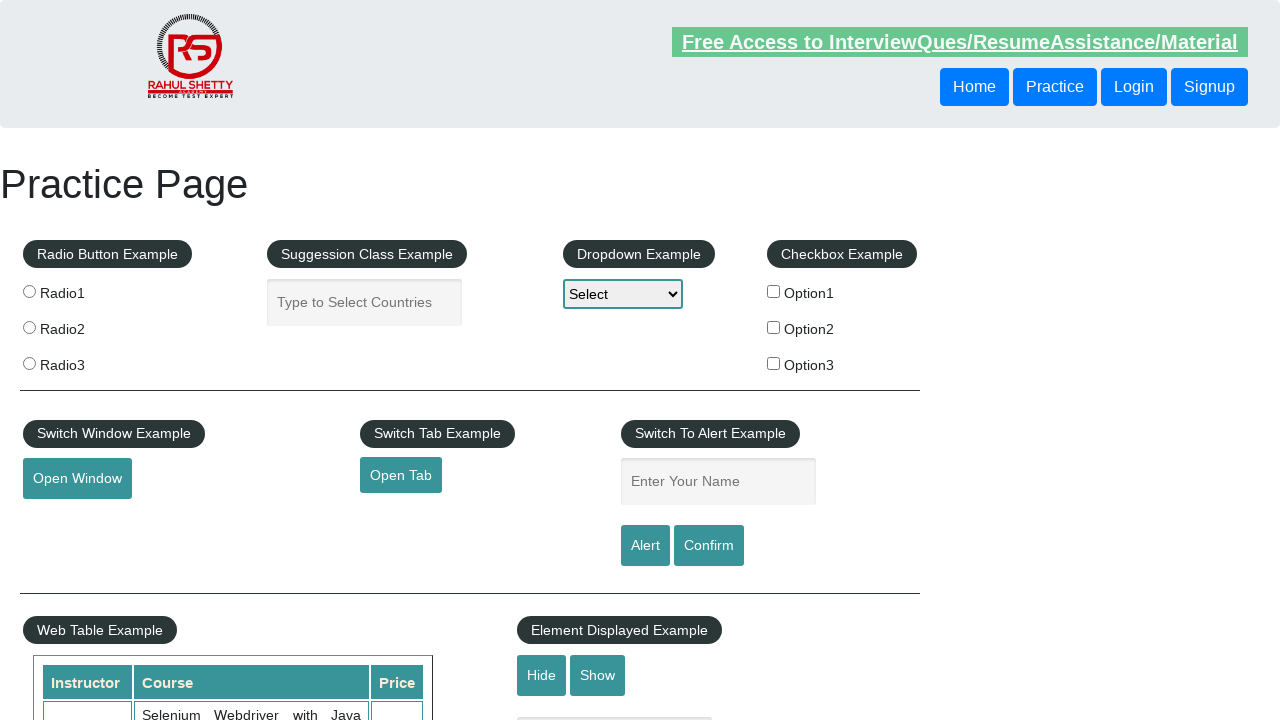

Retrieved href attribute: #
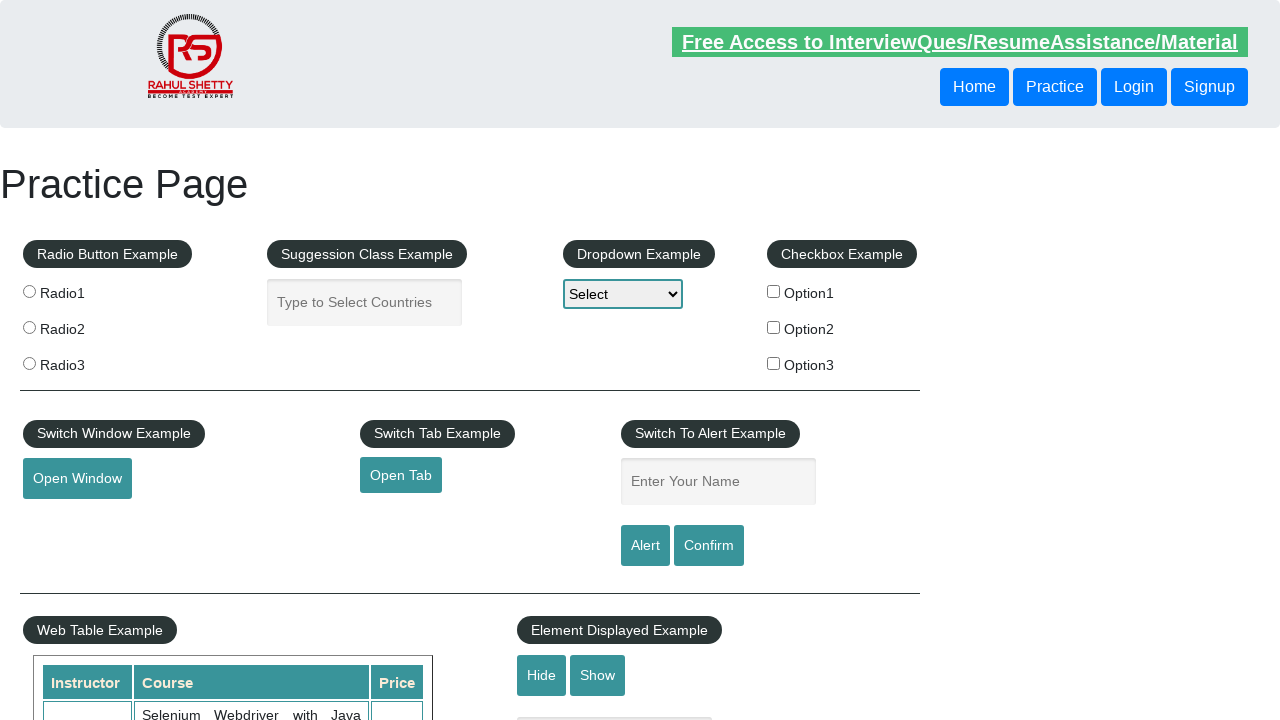

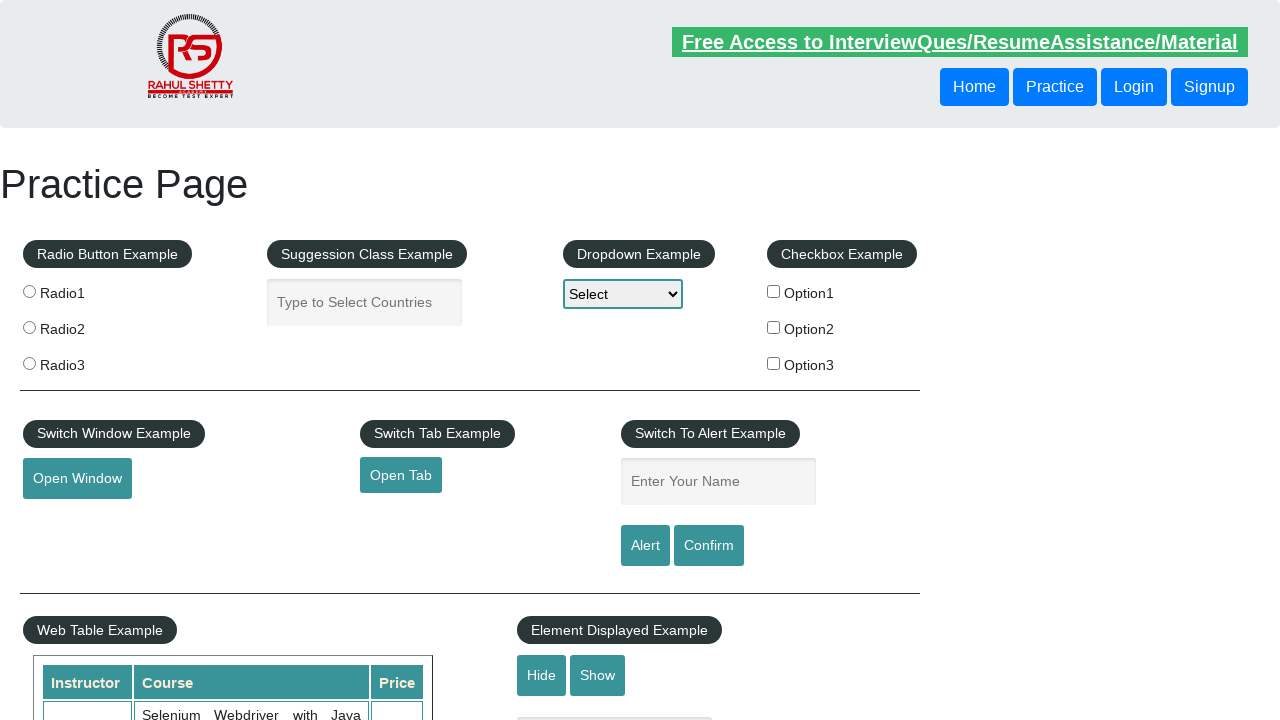